Tests the practice form on DemoQA by navigating to the Forms section, opening the Practice Form, and filling out personal information fields including first name, last name, email, and mobile number.

Starting URL: https://demoqa.com/

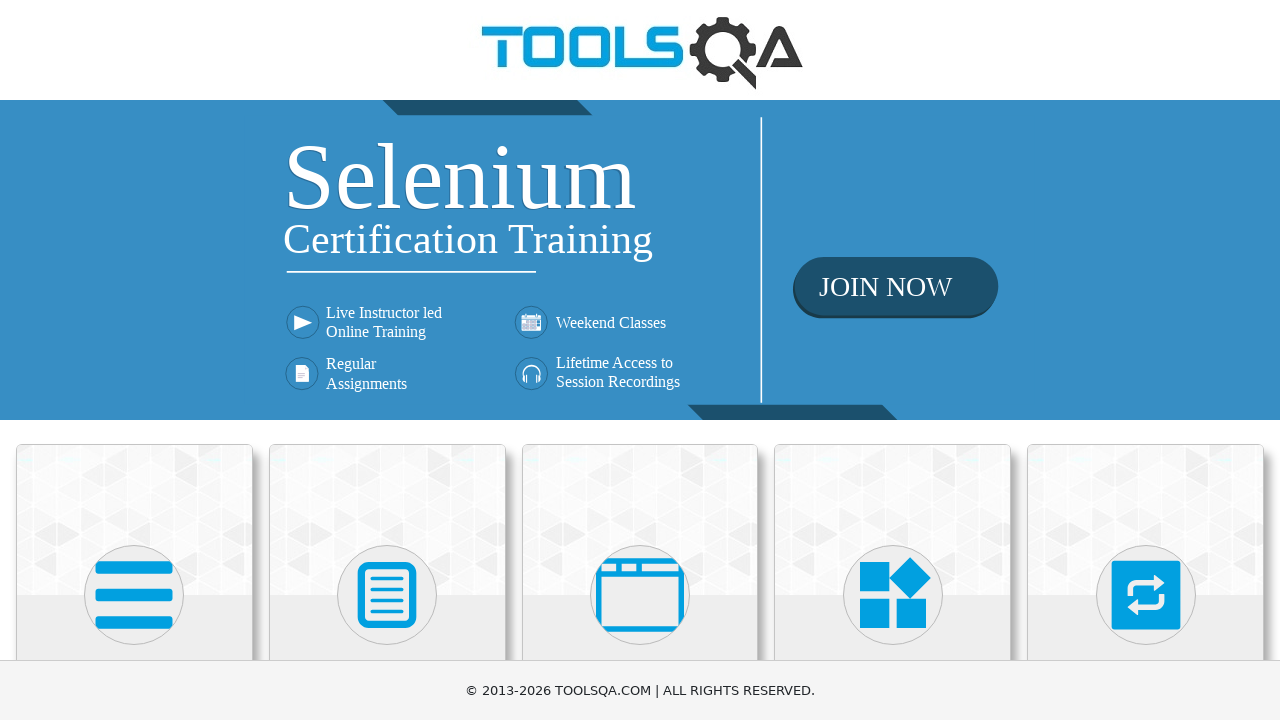

Clicked on Forms section at (387, 360) on xpath=//h5[text()='Forms']
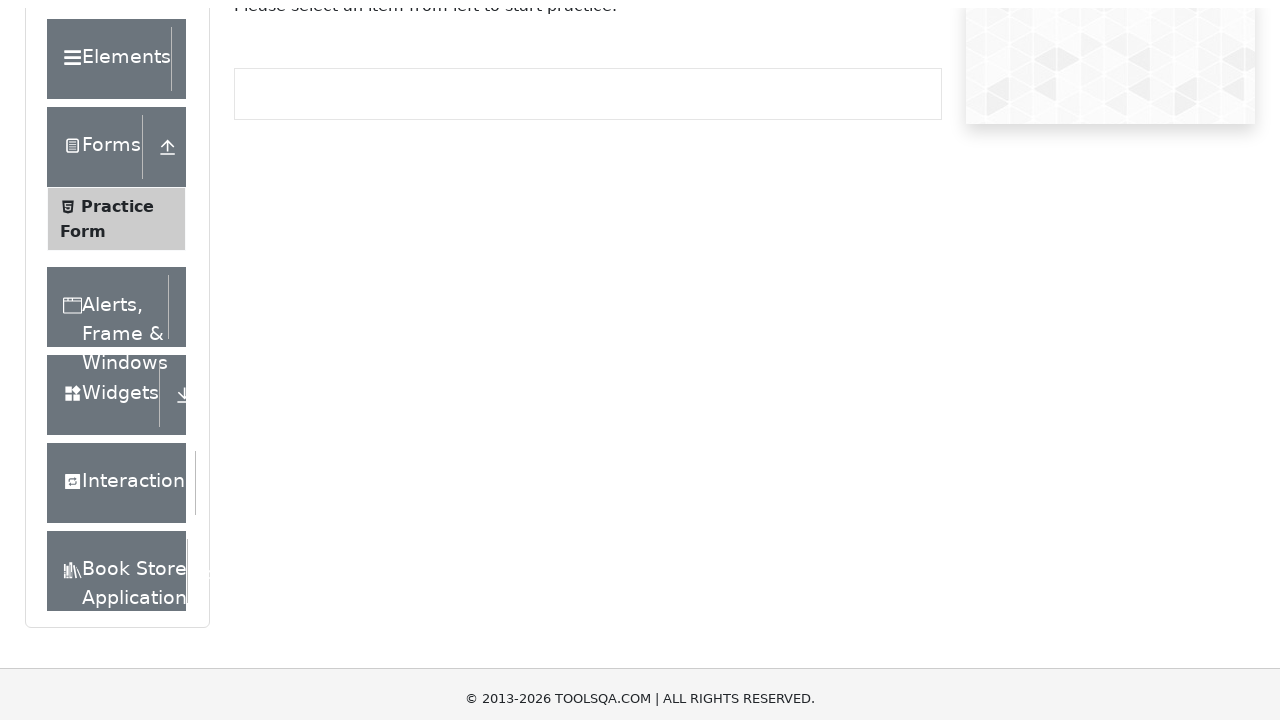

Clicked on Practice Form link at (117, 336) on xpath=//span[text()='Practice Form']
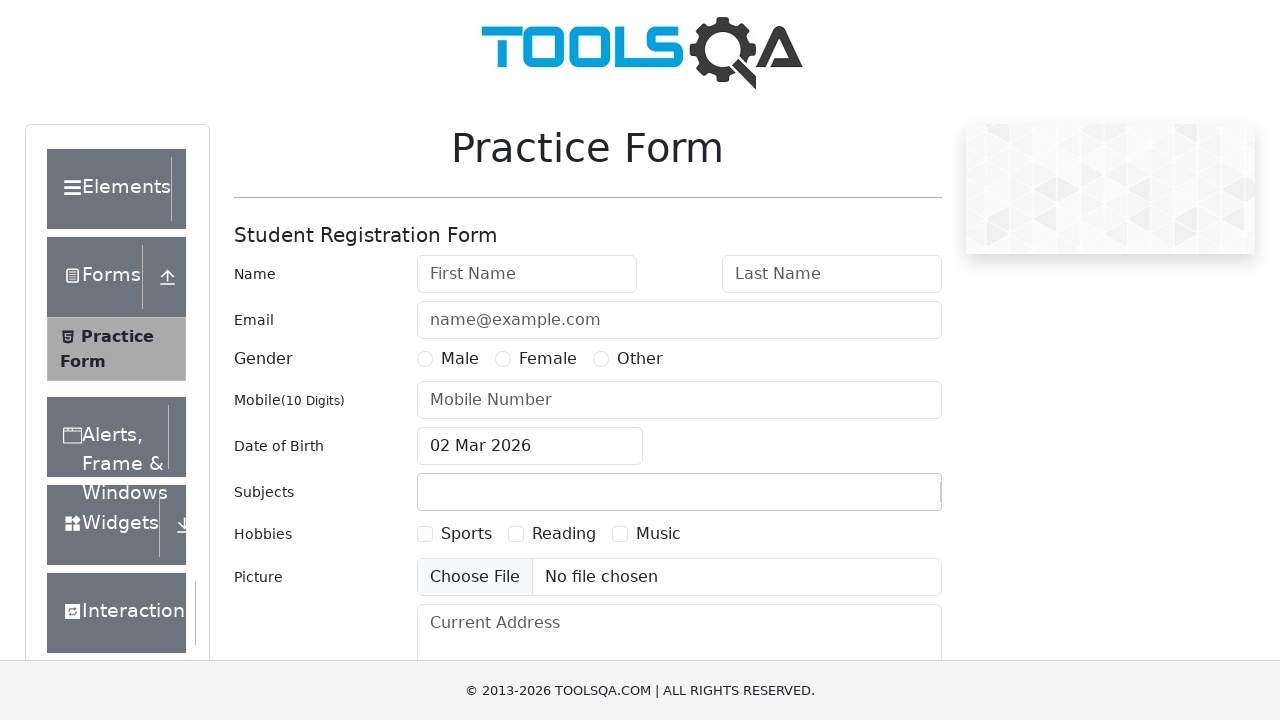

Filled first name field with 'AndraTest' on #firstName
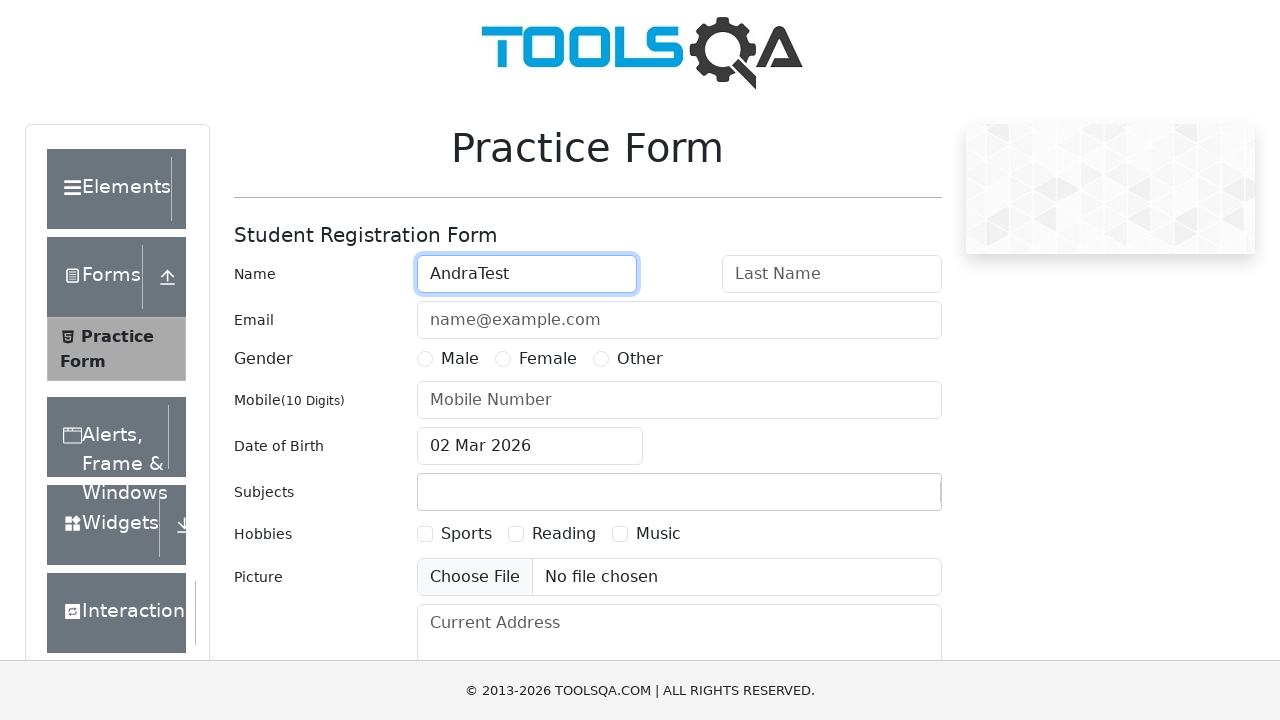

Filled last name field with 'who' on #lastName
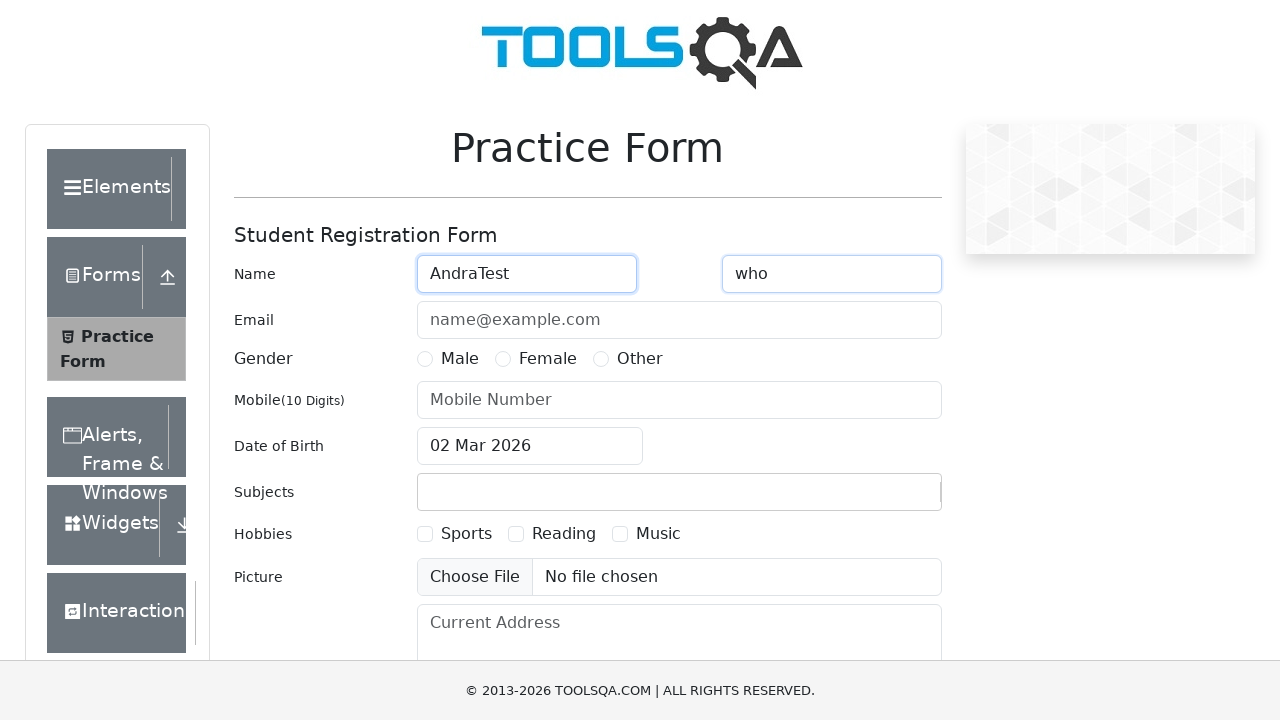

Filled email field with 'andra@test.com' on #userEmail
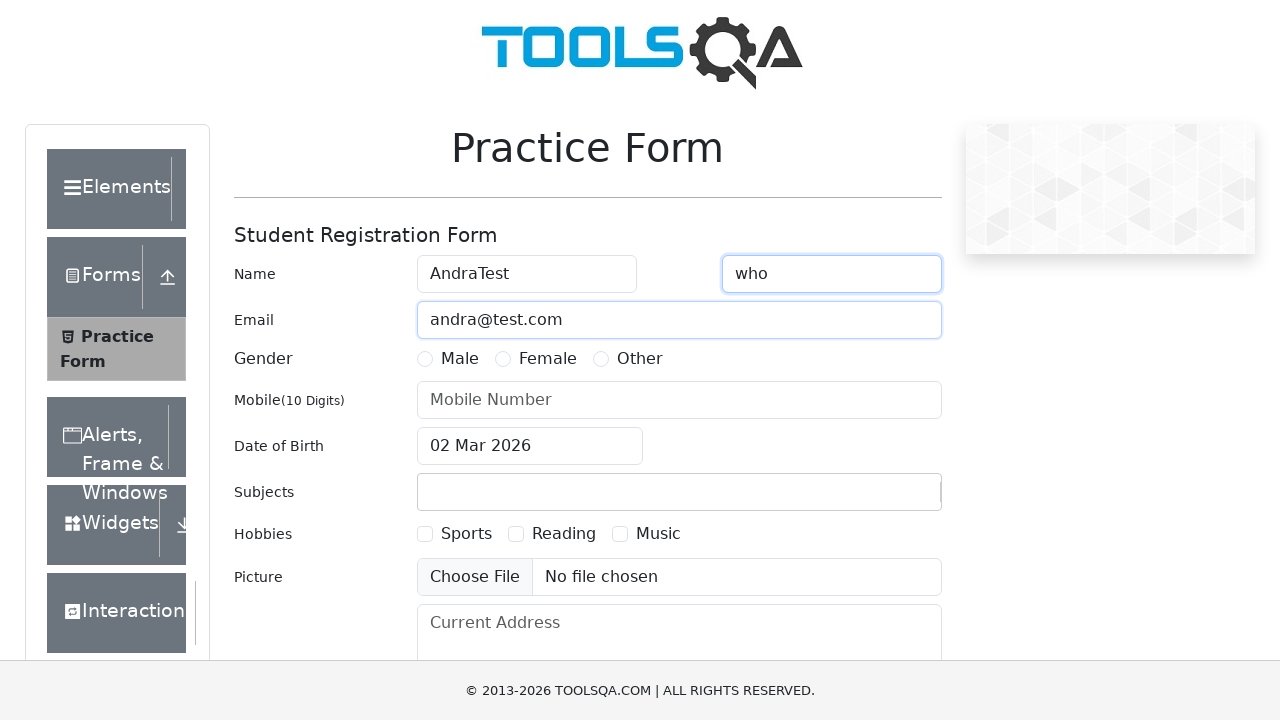

Filled mobile number field with '0745128547' on input[placeholder='Mobile Number']
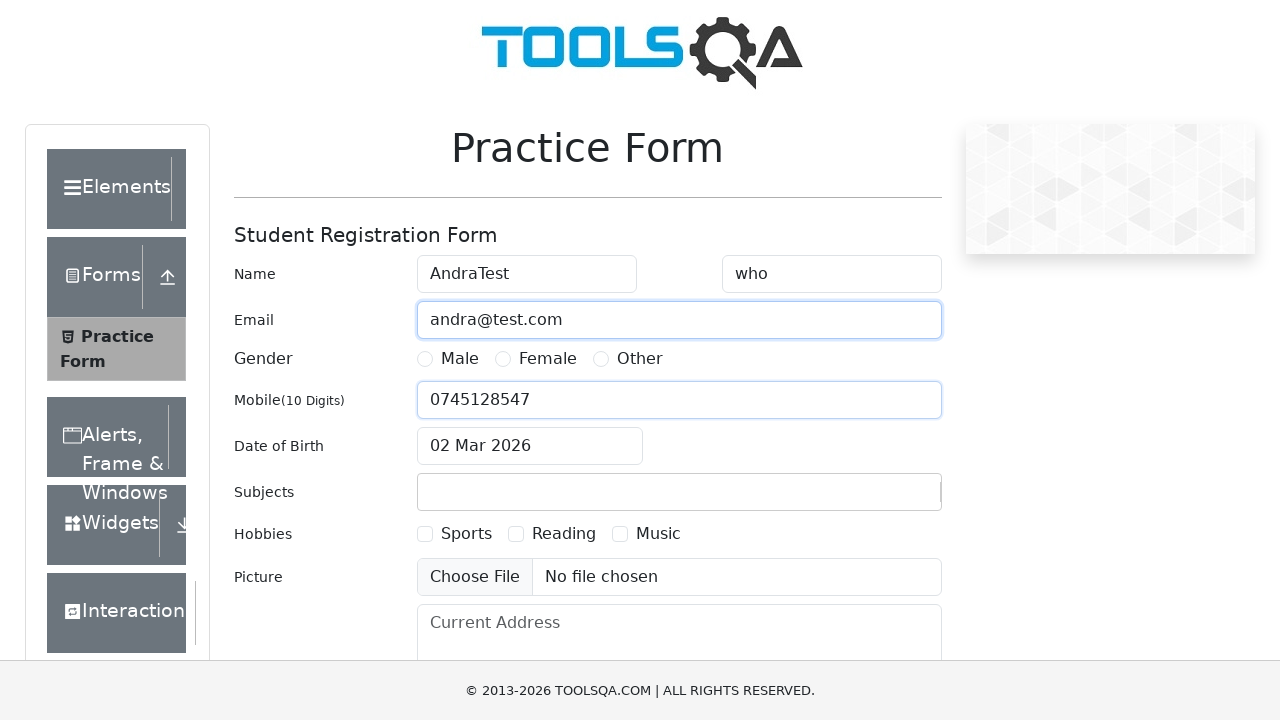

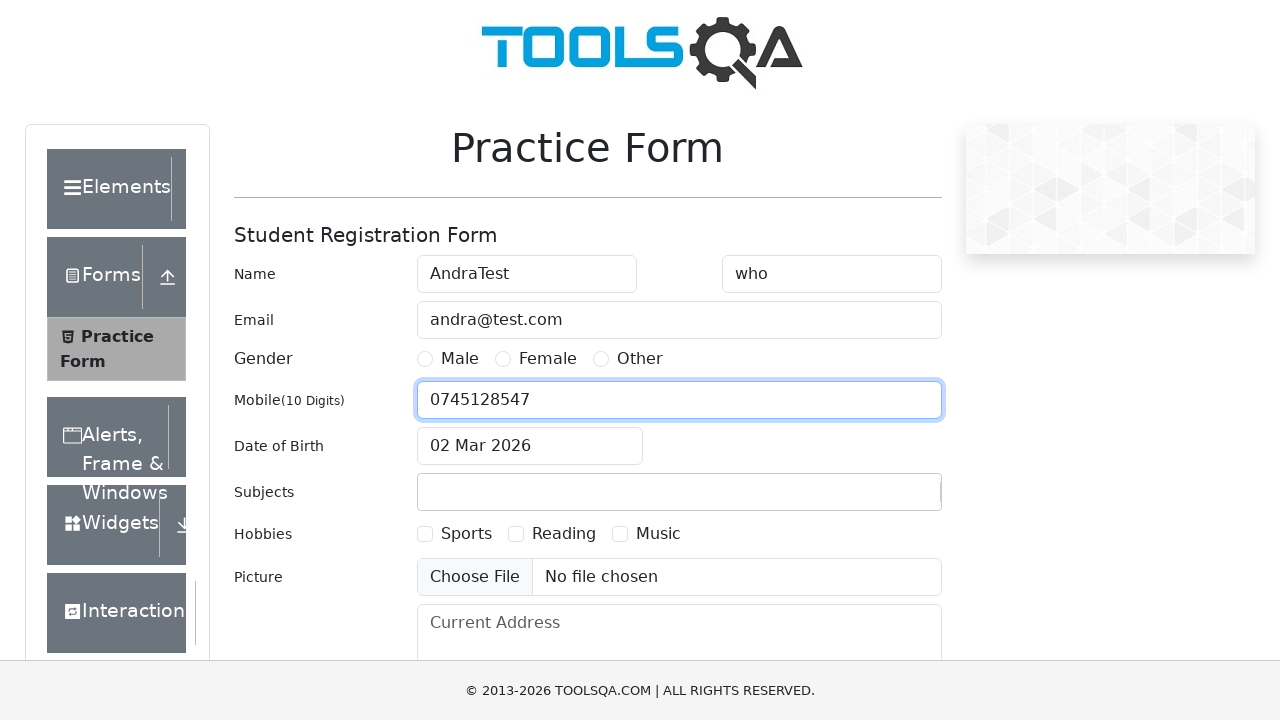